Tests the A/B testing page by clicking on the A/B test link and verifying that the page title heading is one of the expected variations.

Starting URL: https://the-internet.herokuapp.com/

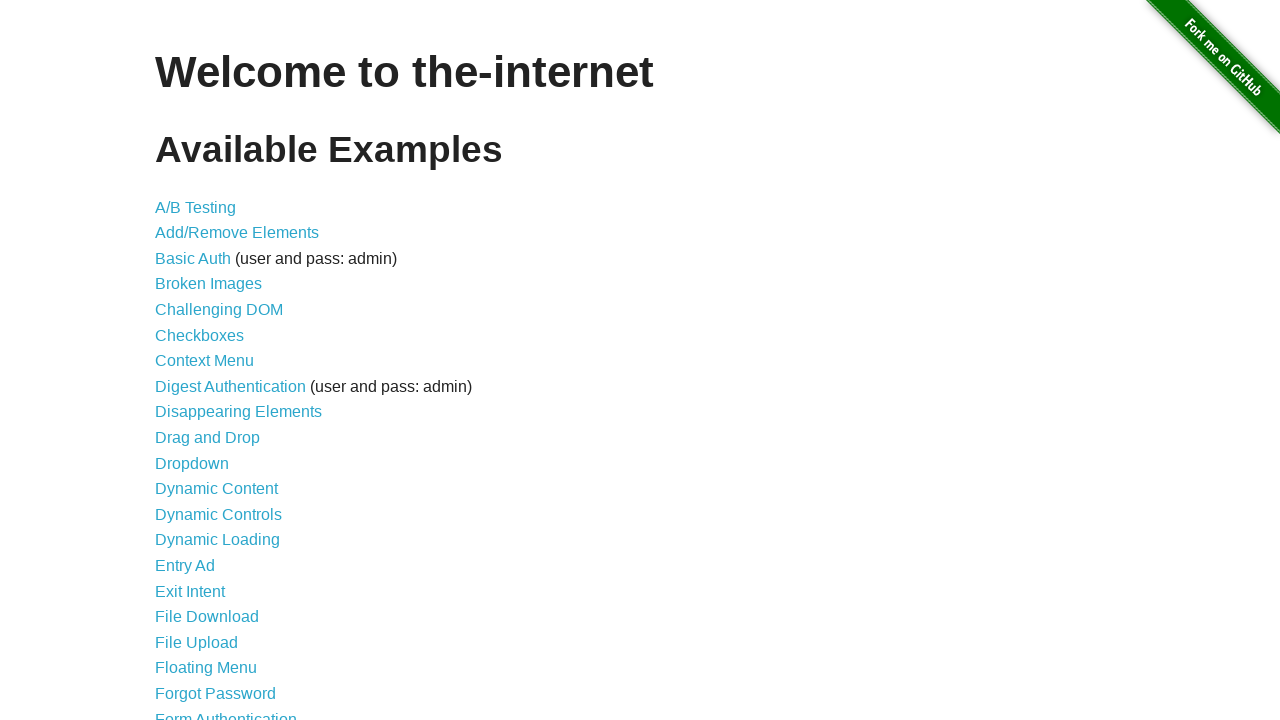

Clicked on the A/B test link at (196, 207) on a[href='/abtest']
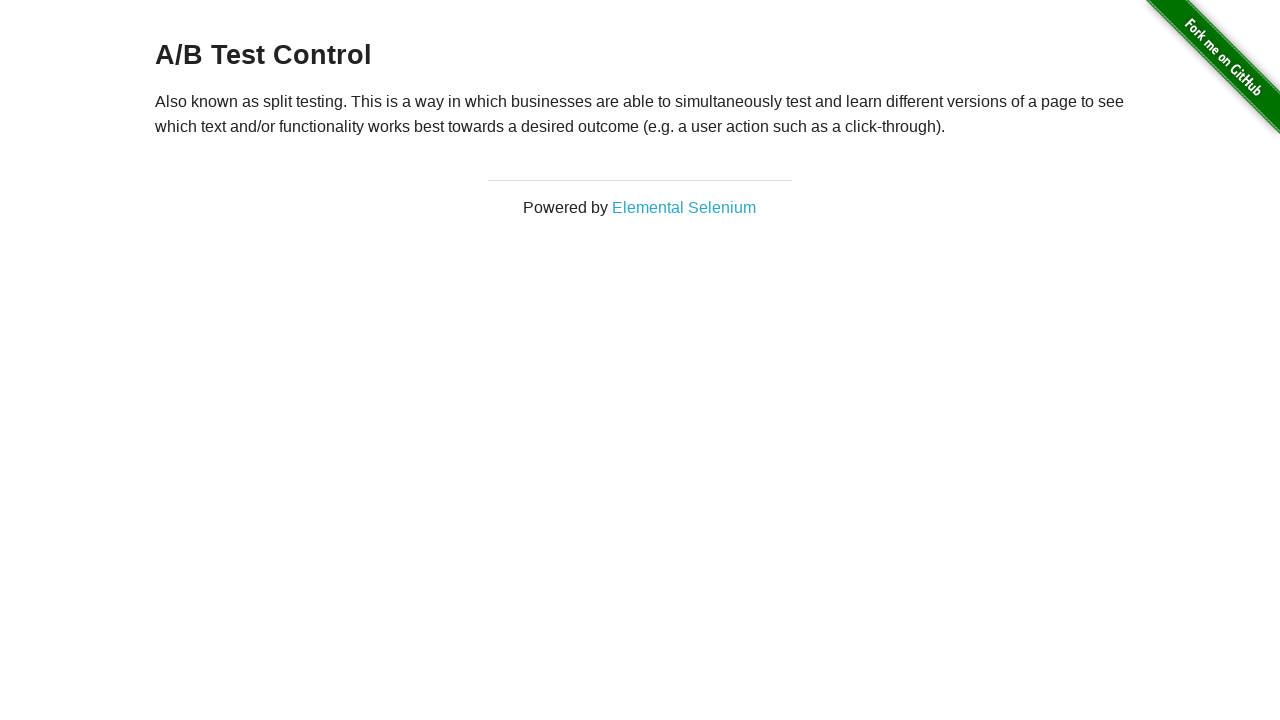

Waited for h3 heading to load
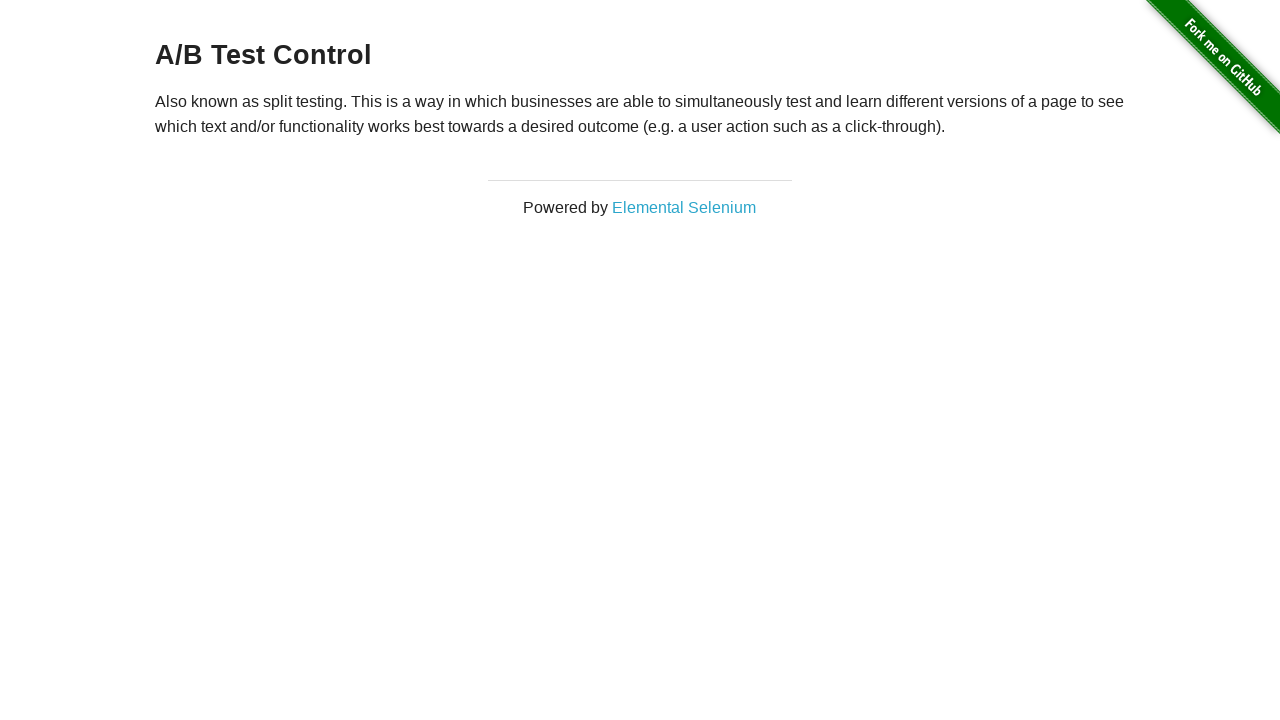

Retrieved page title heading text: 'A/B Test Control'
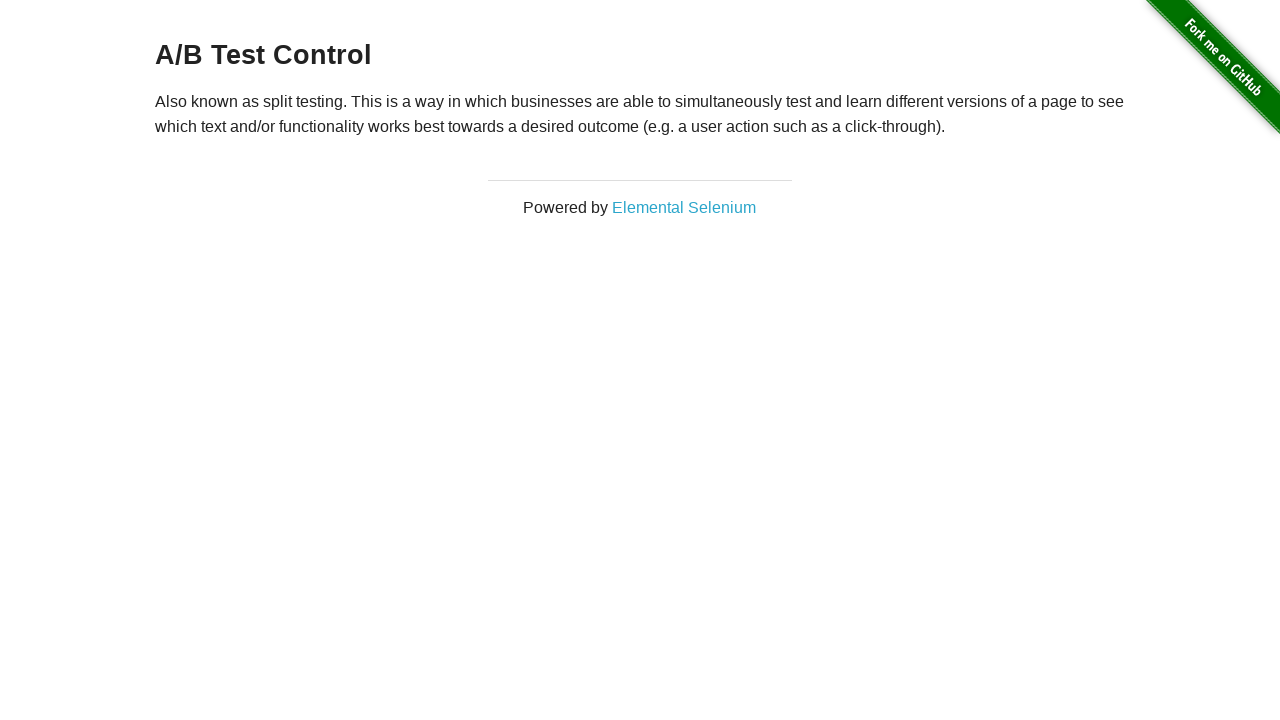

Verified title is one of the expected A/B test variations
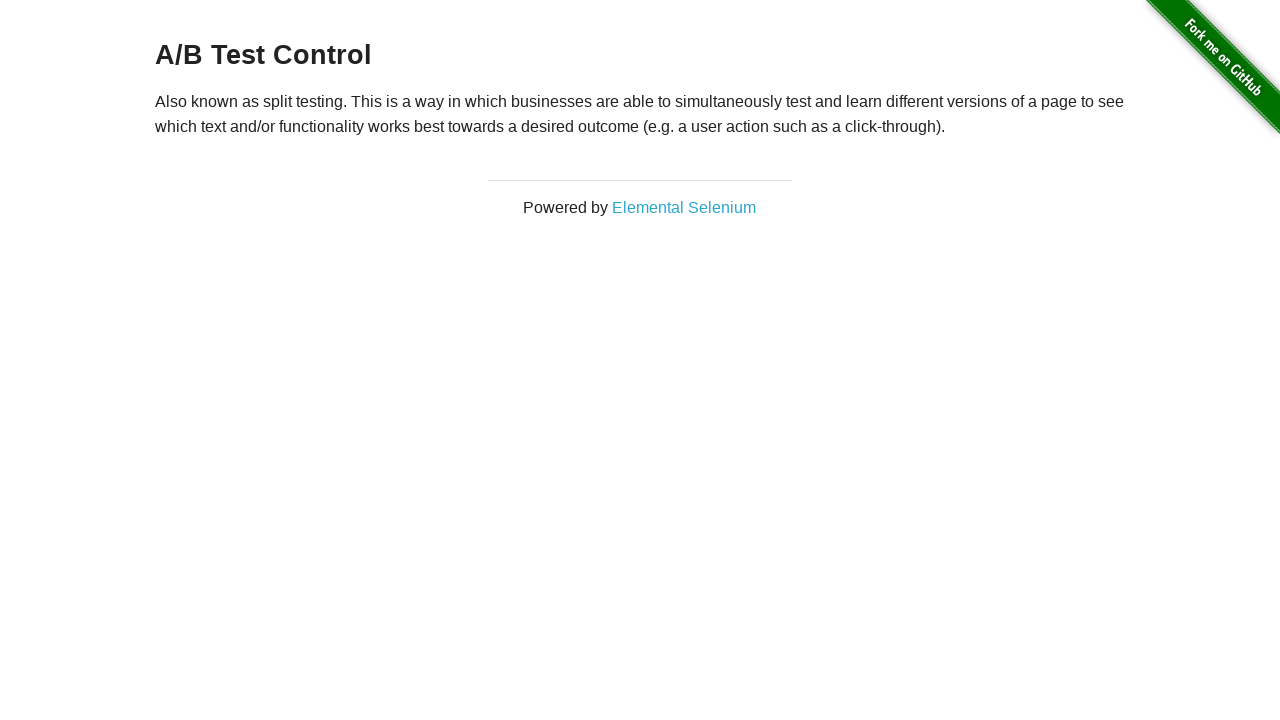

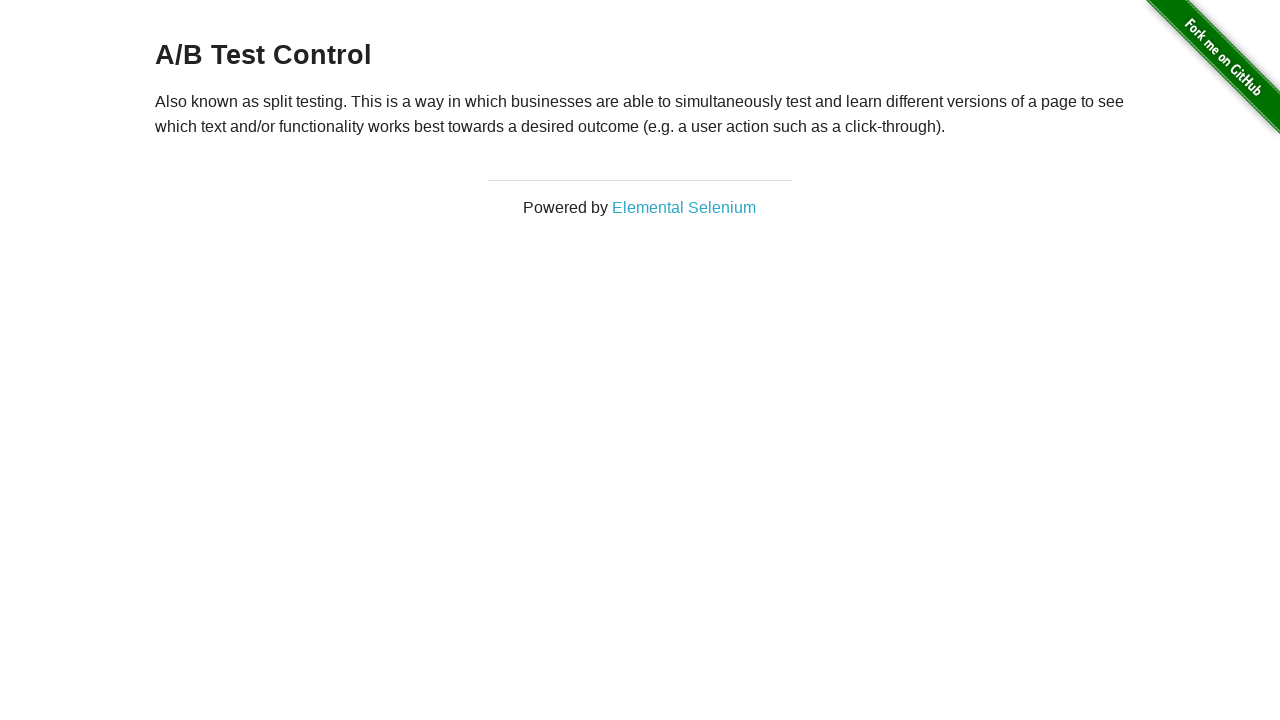